Tests clearing the complete state of all items by checking and then unchecking the toggle all checkbox

Starting URL: https://demo.playwright.dev/todomvc

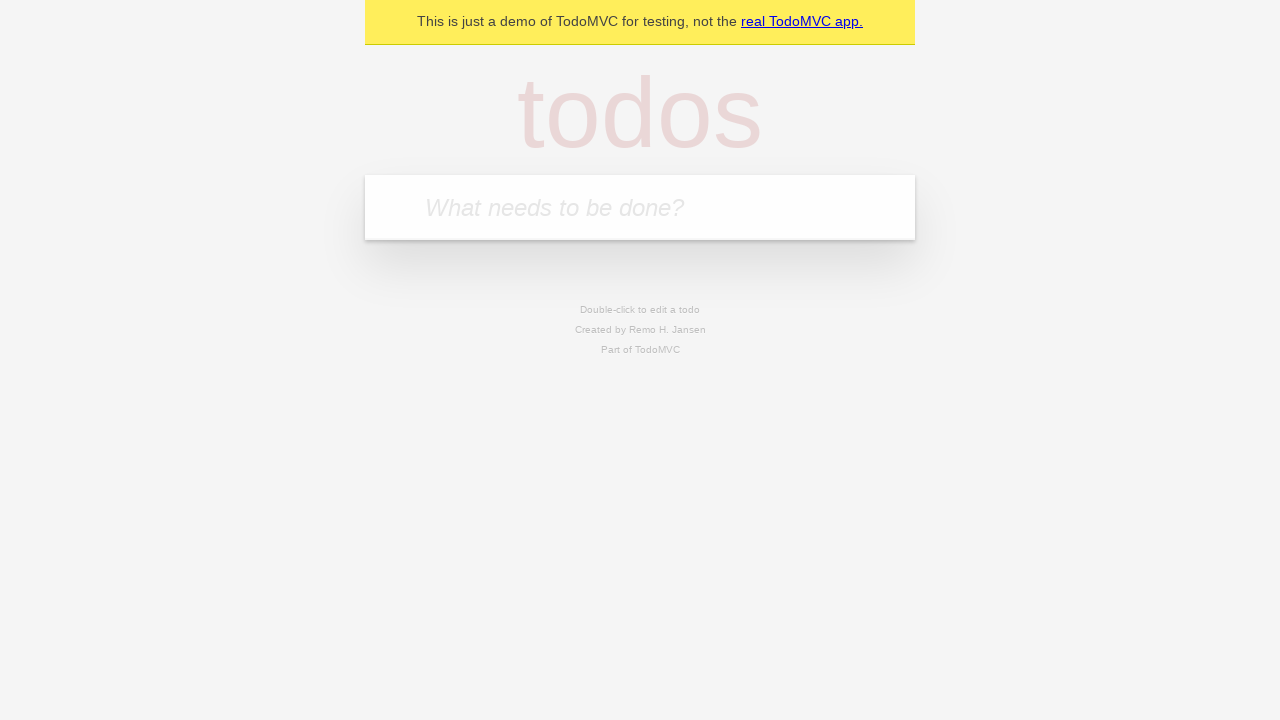

Filled todo input with 'buy some cheese' on internal:attr=[placeholder="What needs to be done?"i]
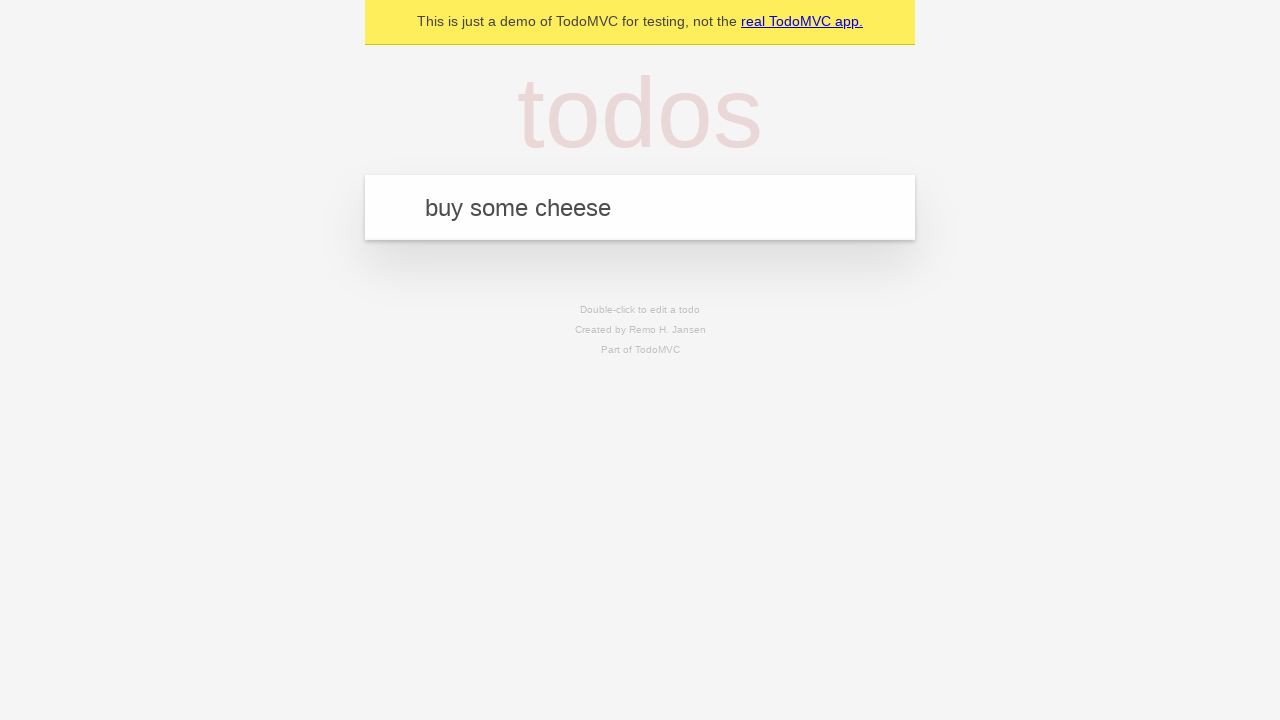

Pressed Enter to create first todo on internal:attr=[placeholder="What needs to be done?"i]
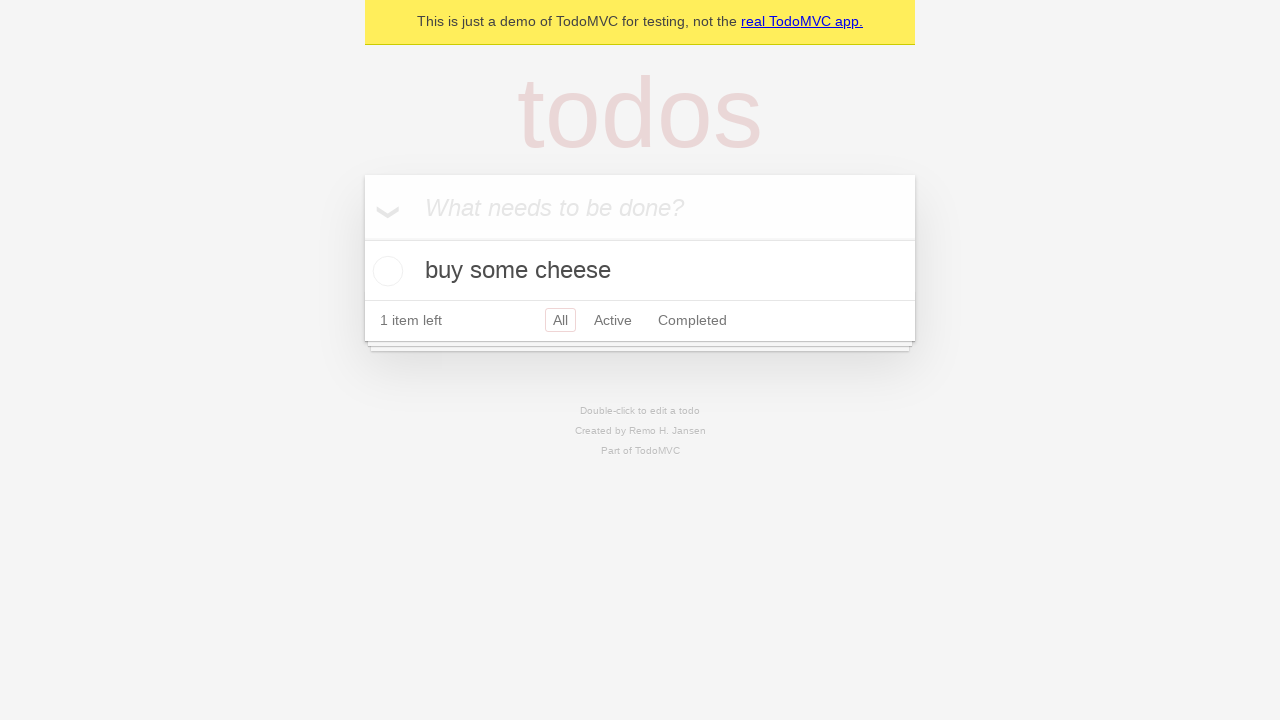

Filled todo input with 'feed the cat' on internal:attr=[placeholder="What needs to be done?"i]
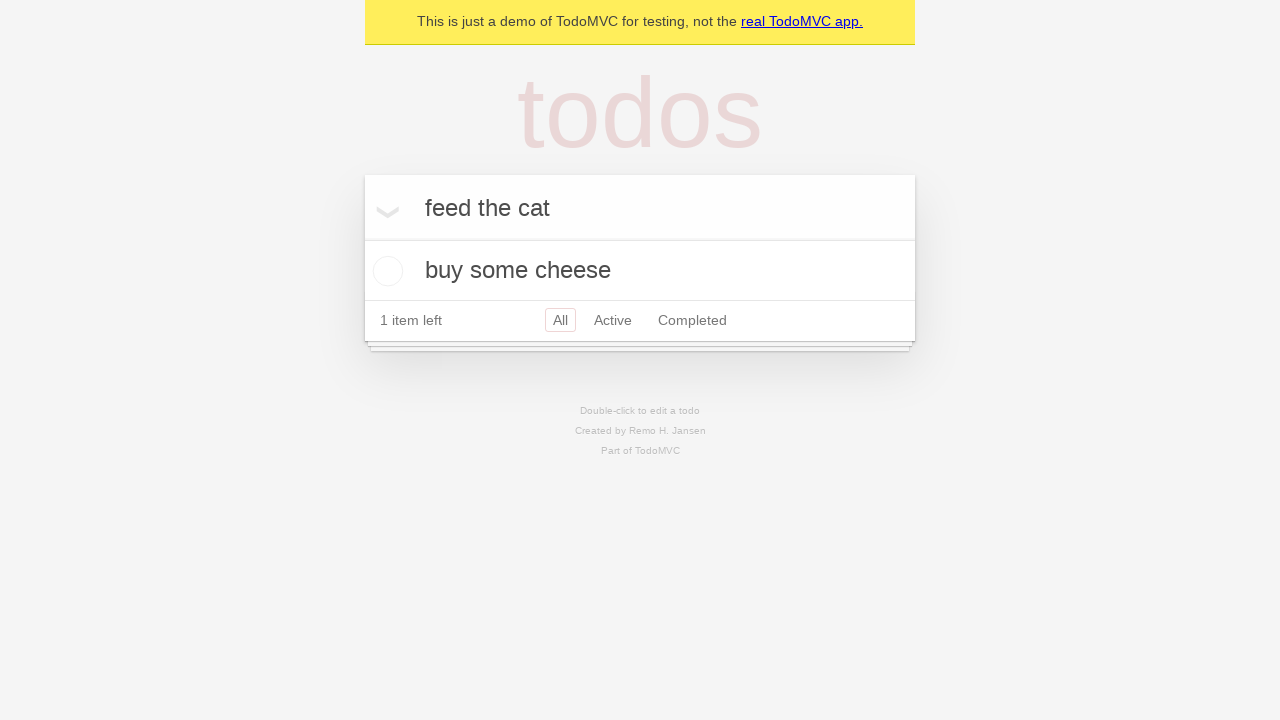

Pressed Enter to create second todo on internal:attr=[placeholder="What needs to be done?"i]
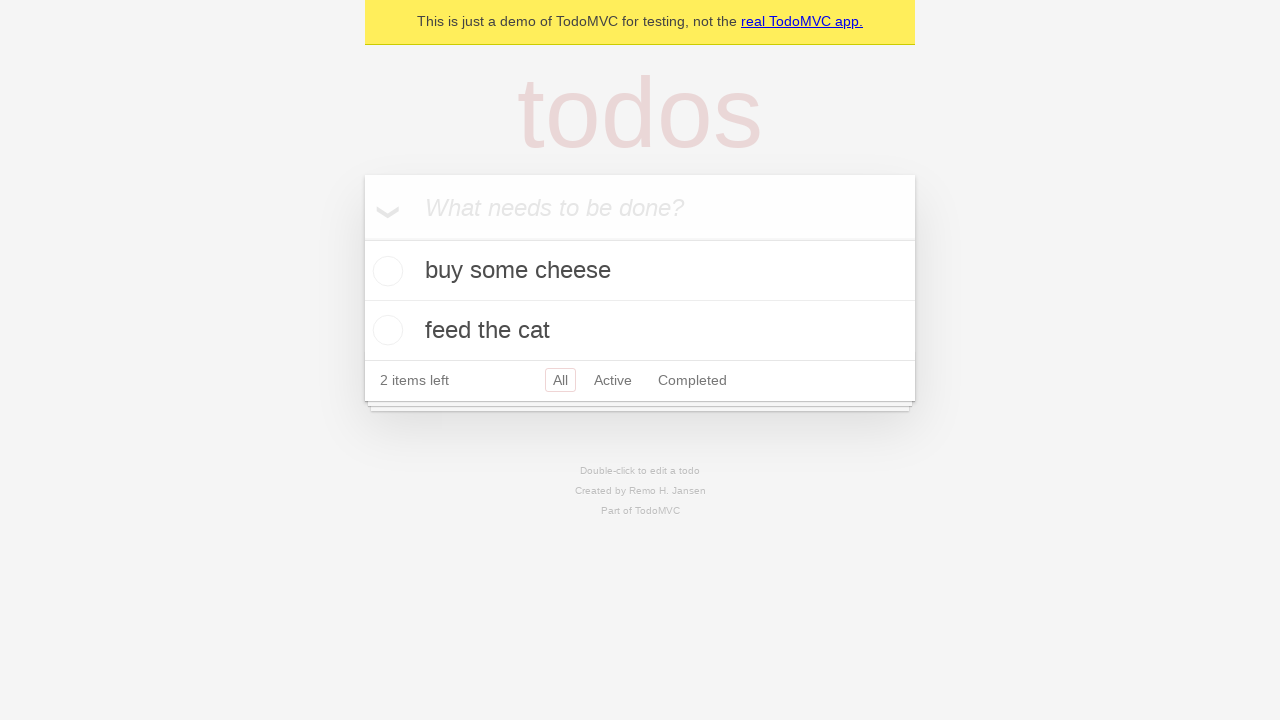

Filled todo input with 'book a doctors appointment' on internal:attr=[placeholder="What needs to be done?"i]
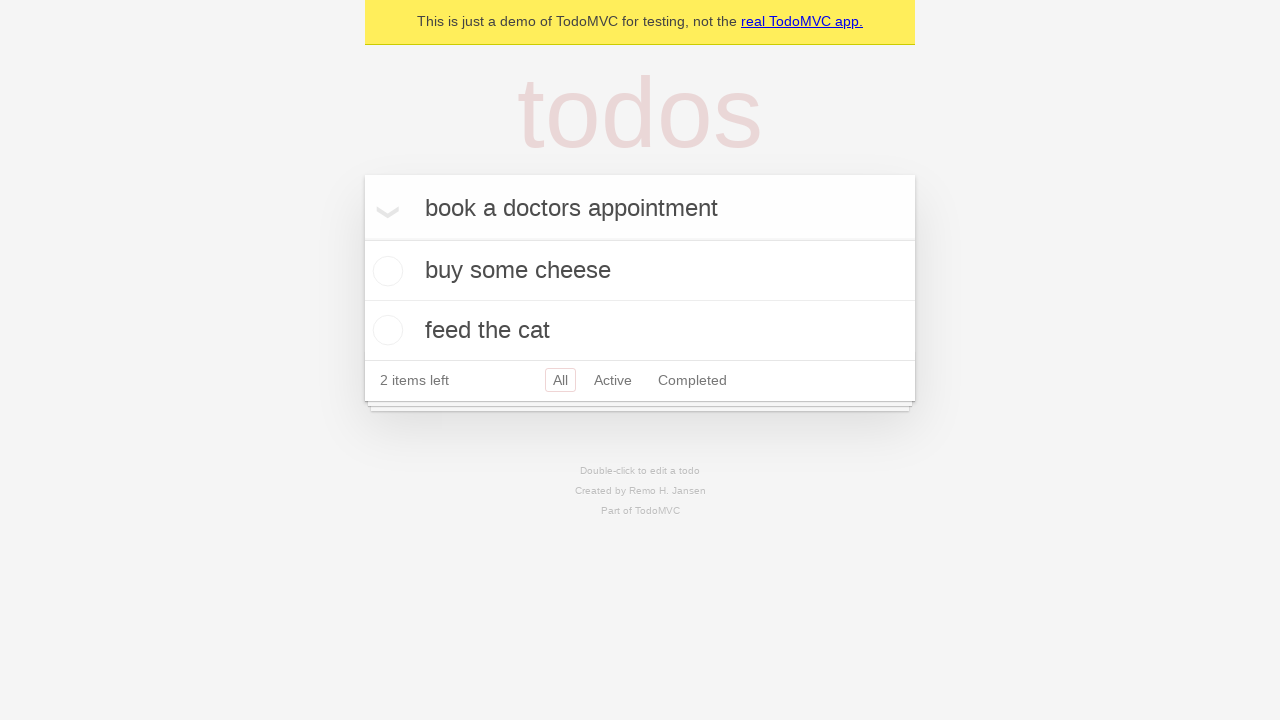

Pressed Enter to create third todo on internal:attr=[placeholder="What needs to be done?"i]
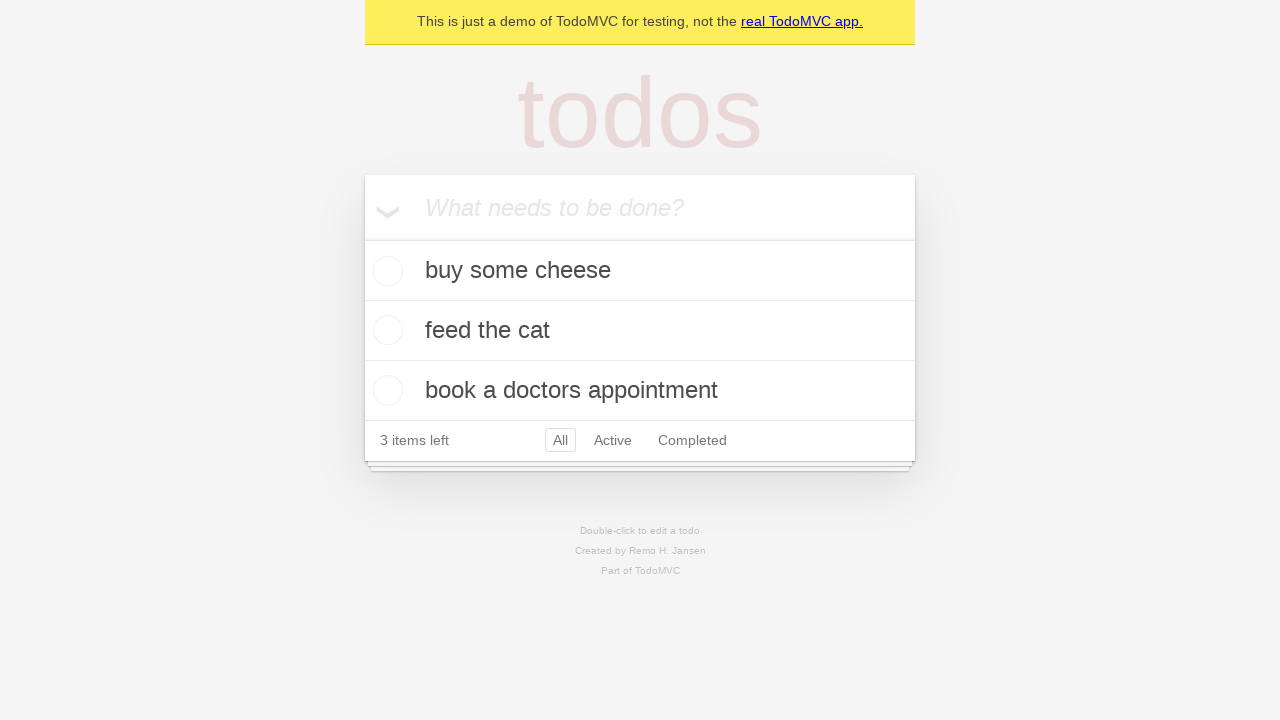

Checked 'Mark all as complete' toggle to mark all todos as complete at (362, 238) on internal:label="Mark all as complete"i
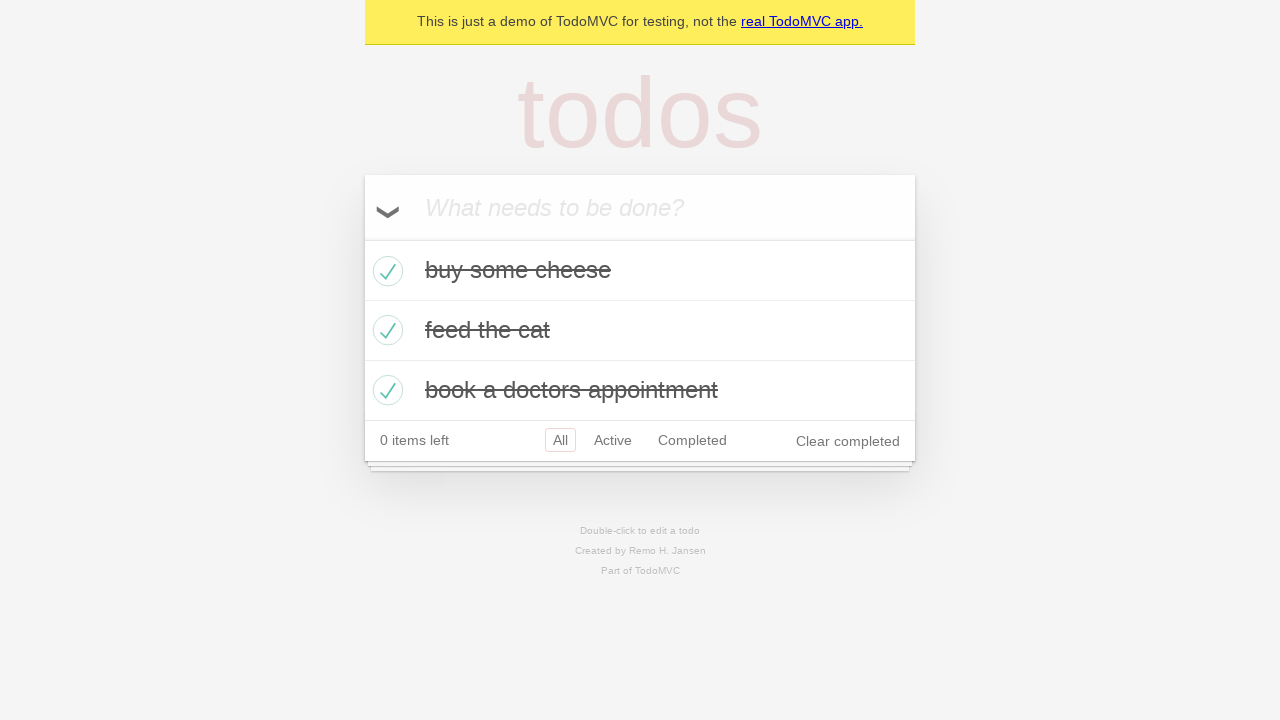

Unchecked 'Mark all as complete' toggle to clear the complete state of all todos at (362, 238) on internal:label="Mark all as complete"i
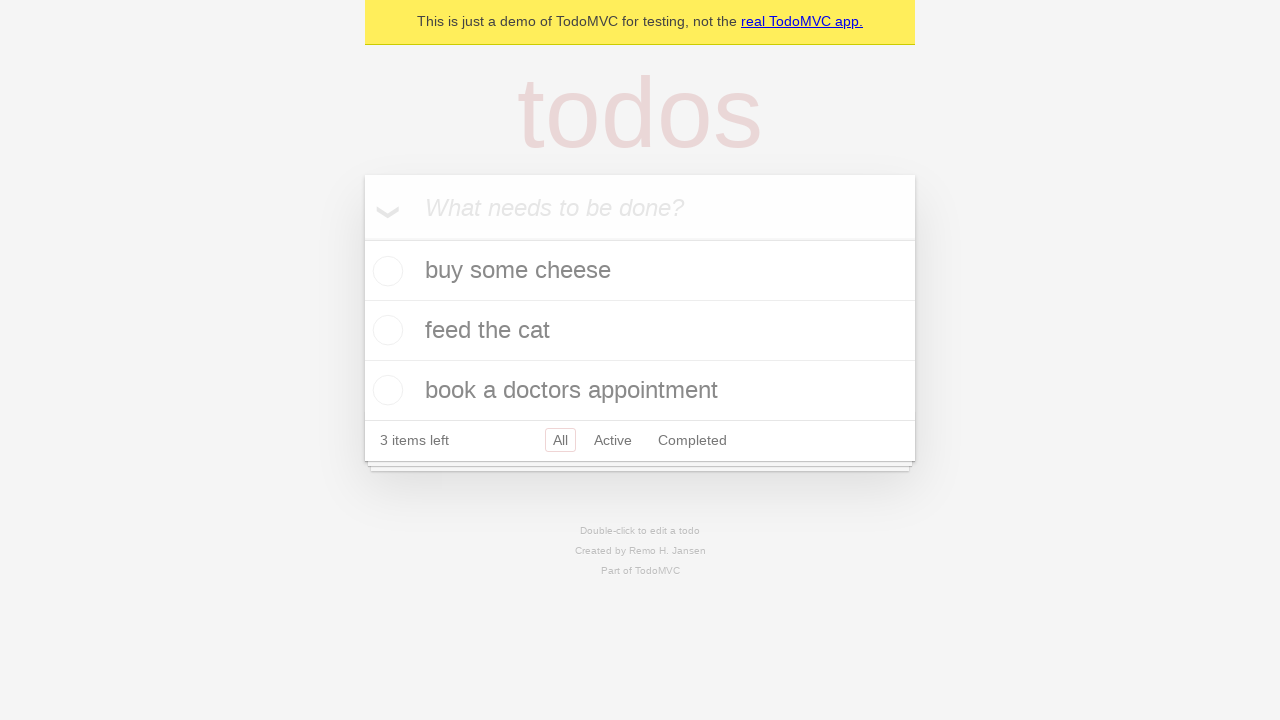

Waited for todo items to be visible in uncompleted state
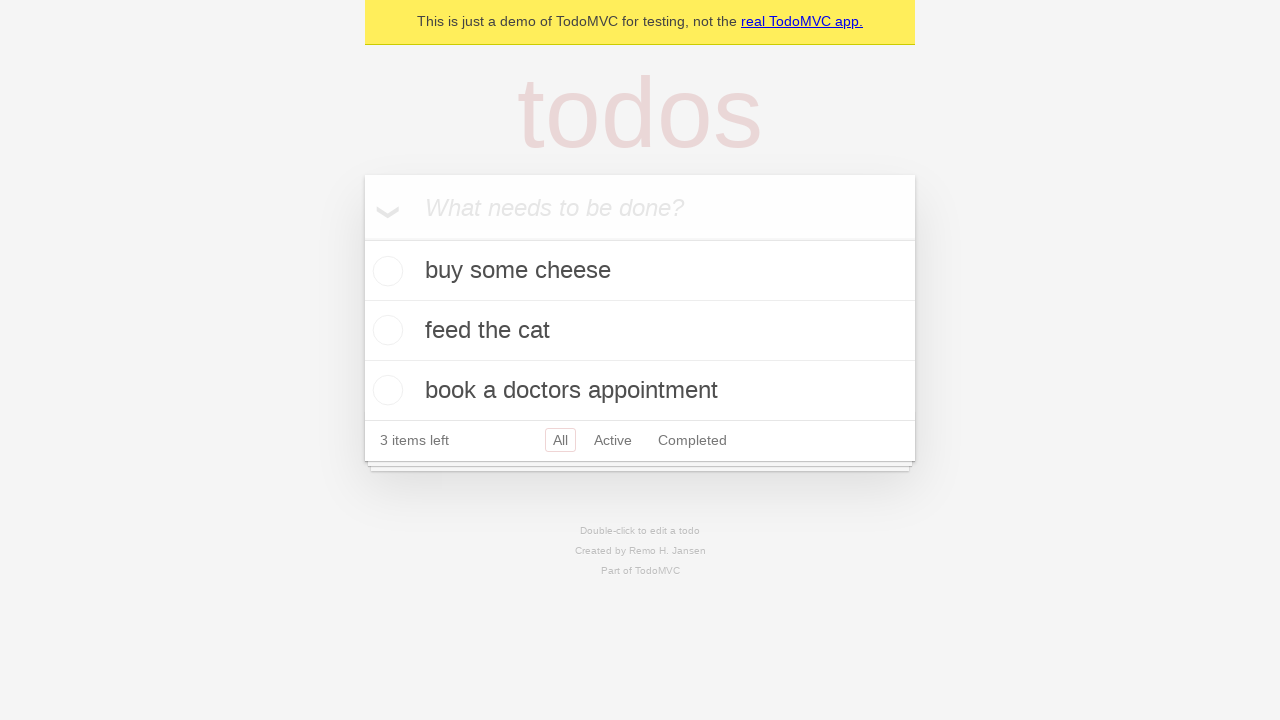

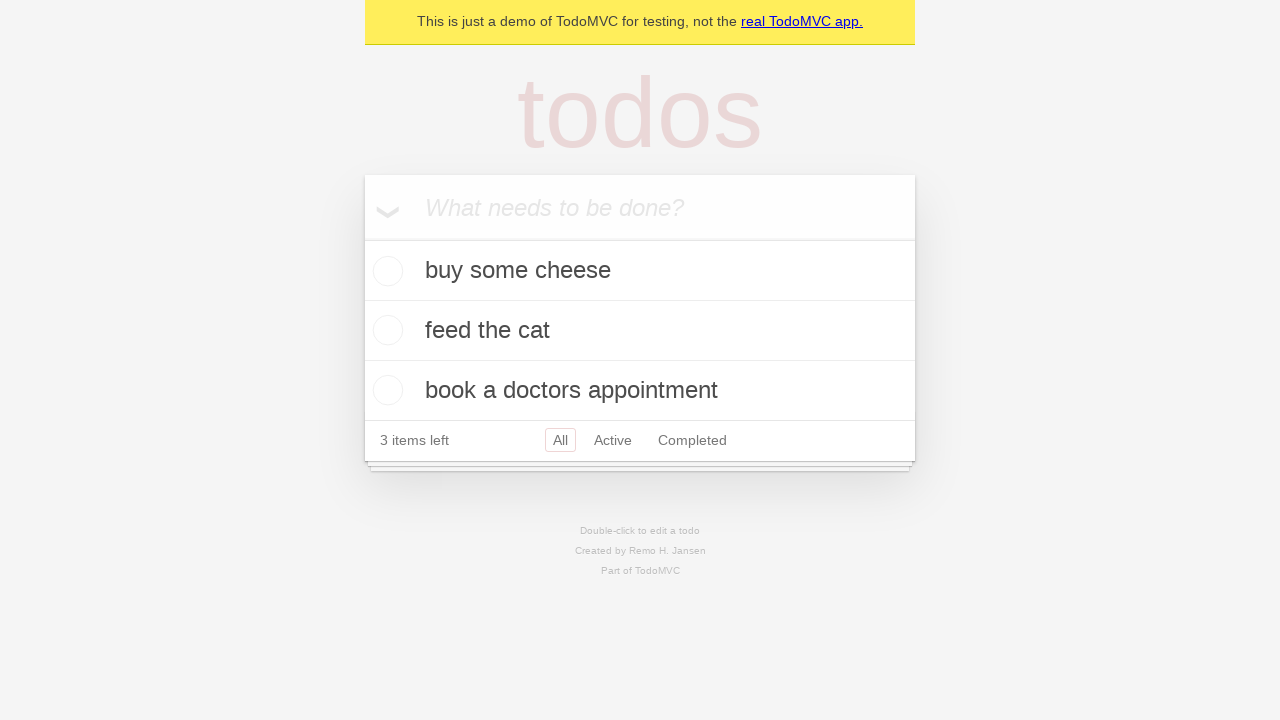